Tests checkbox functionality by finding all checkboxes on the page, clicking each one, and verifying they become selected.

Starting URL: https://rahulshettyacademy.com/AutomationPractice/

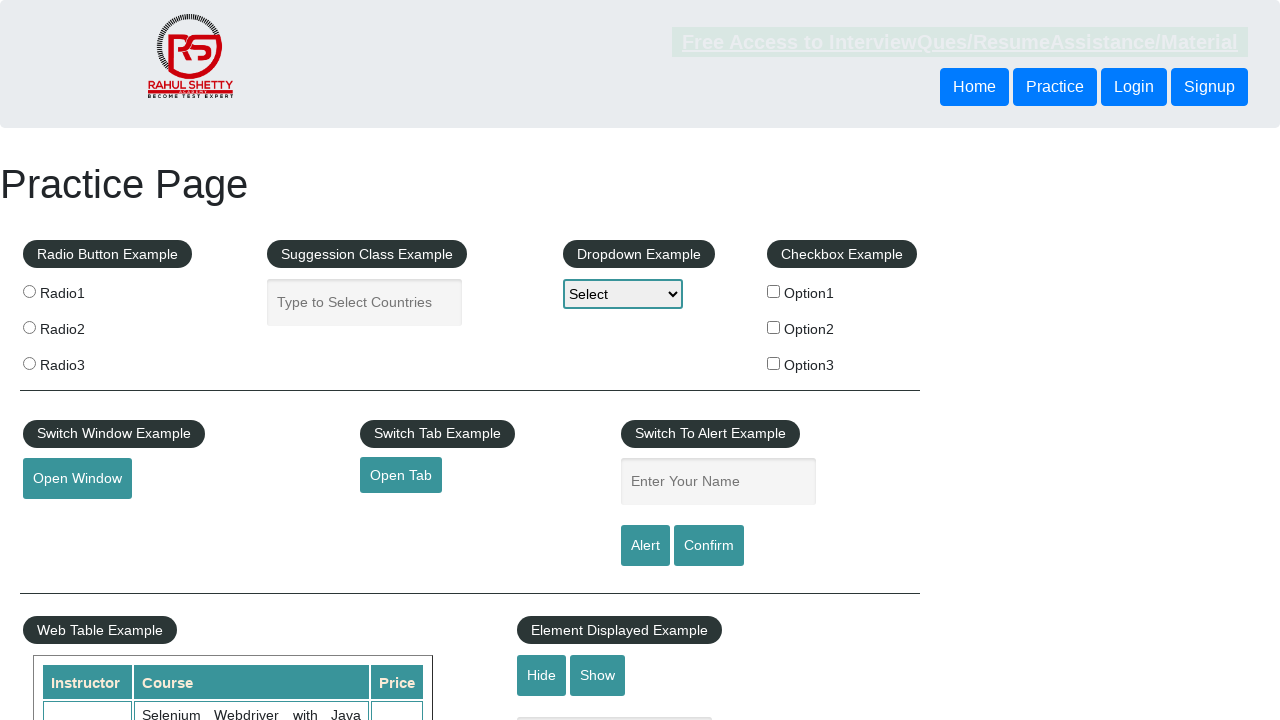

Waited for checkboxes to be present on the page
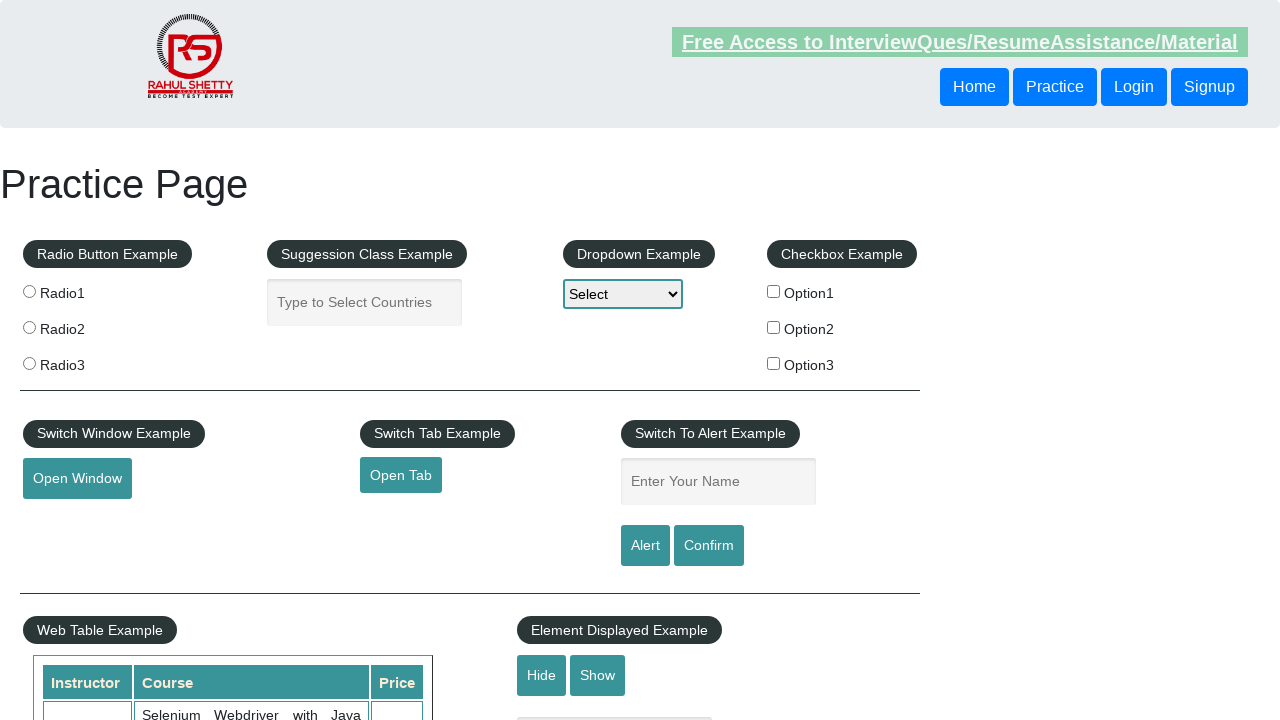

Located all checkboxes on the page
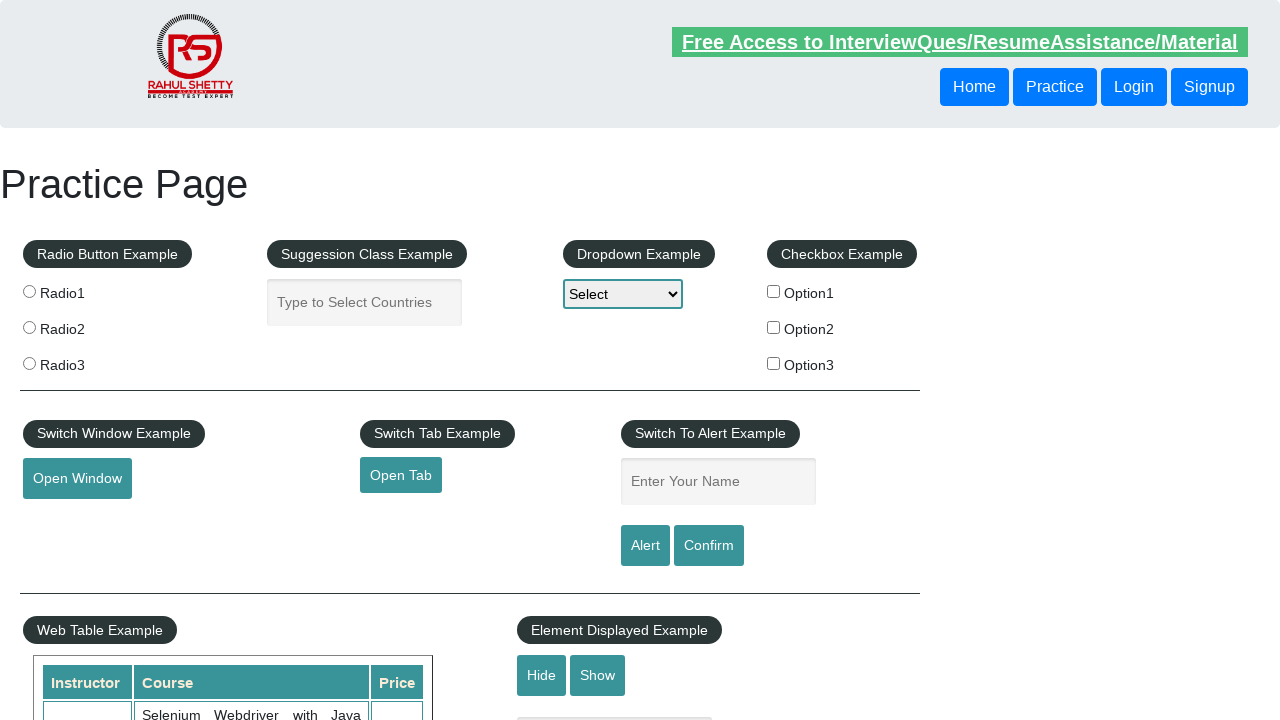

Found 3 checkboxes on the page
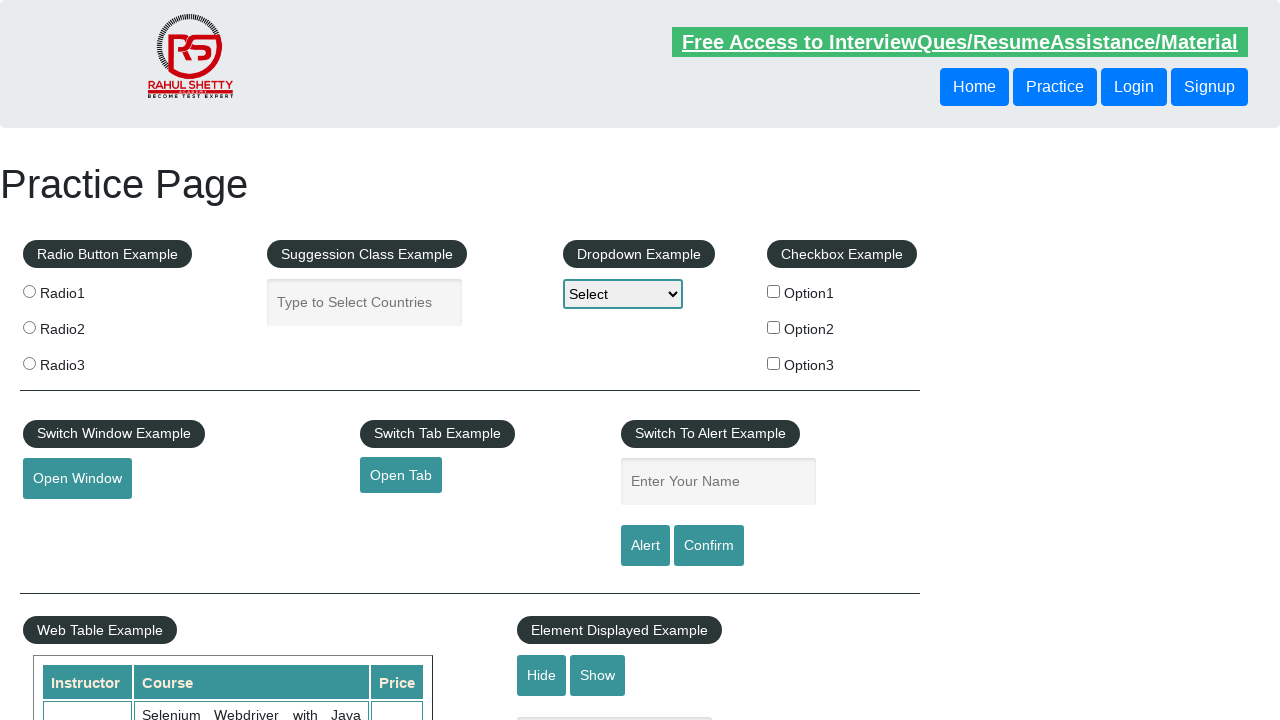

Clicked checkbox 0 at (774, 291) on input[type='checkbox'] >> nth=0
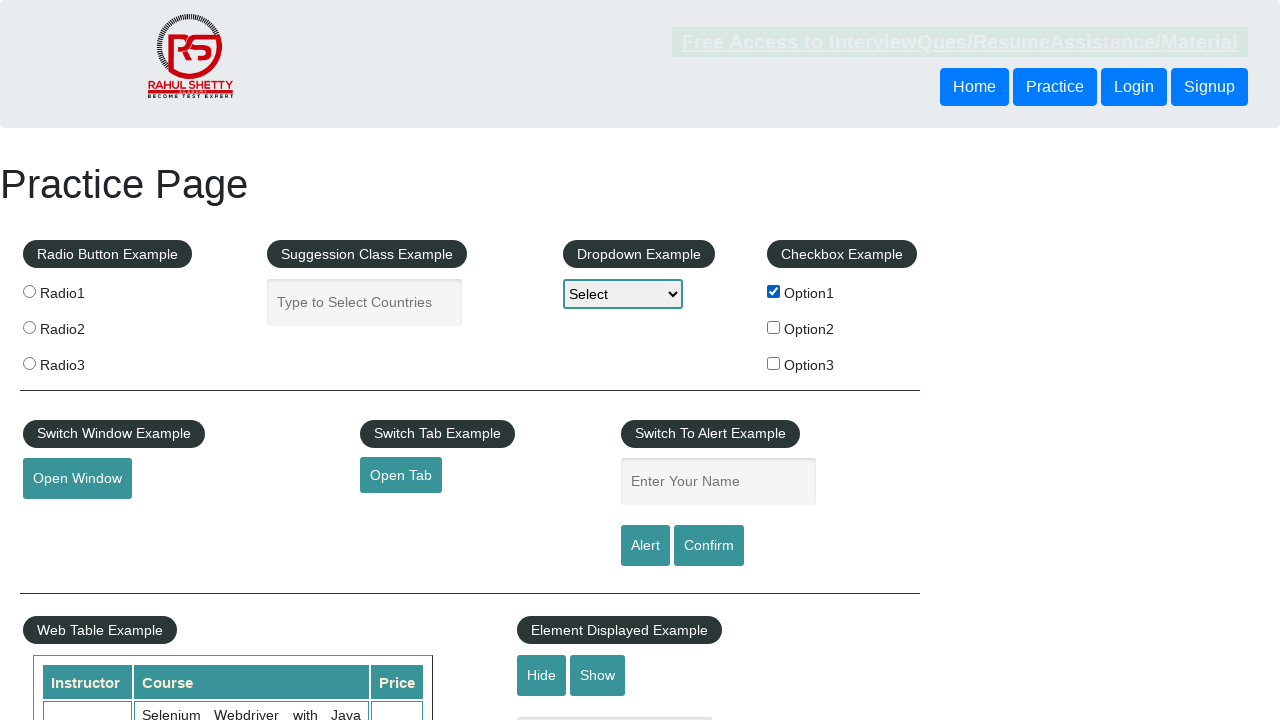

Verified checkbox 0 is selected
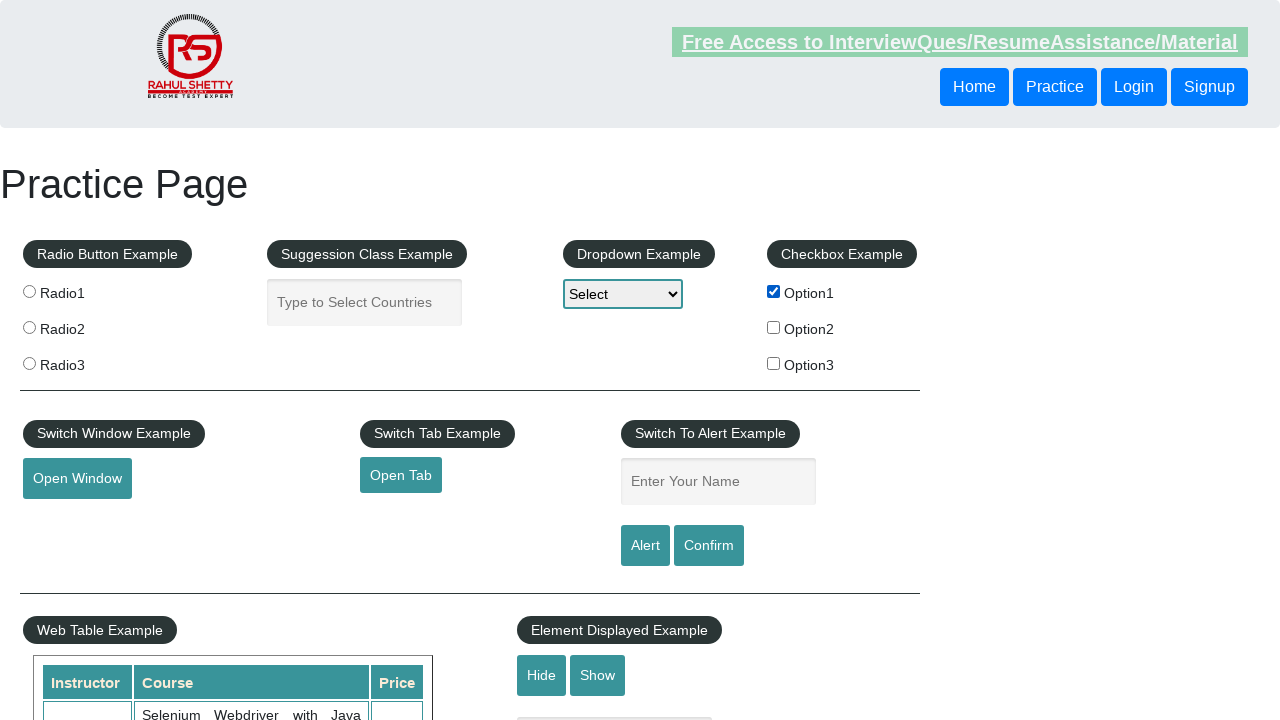

Clicked checkbox 1 at (774, 327) on input[type='checkbox'] >> nth=1
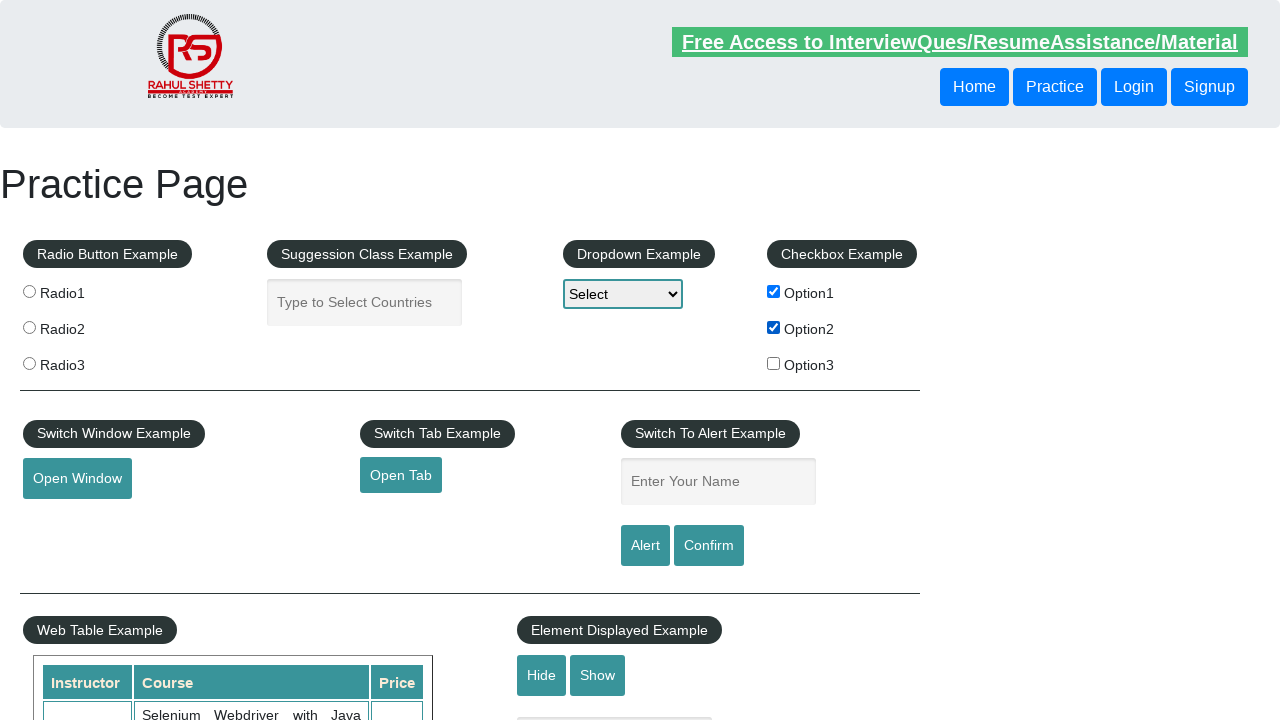

Verified checkbox 1 is selected
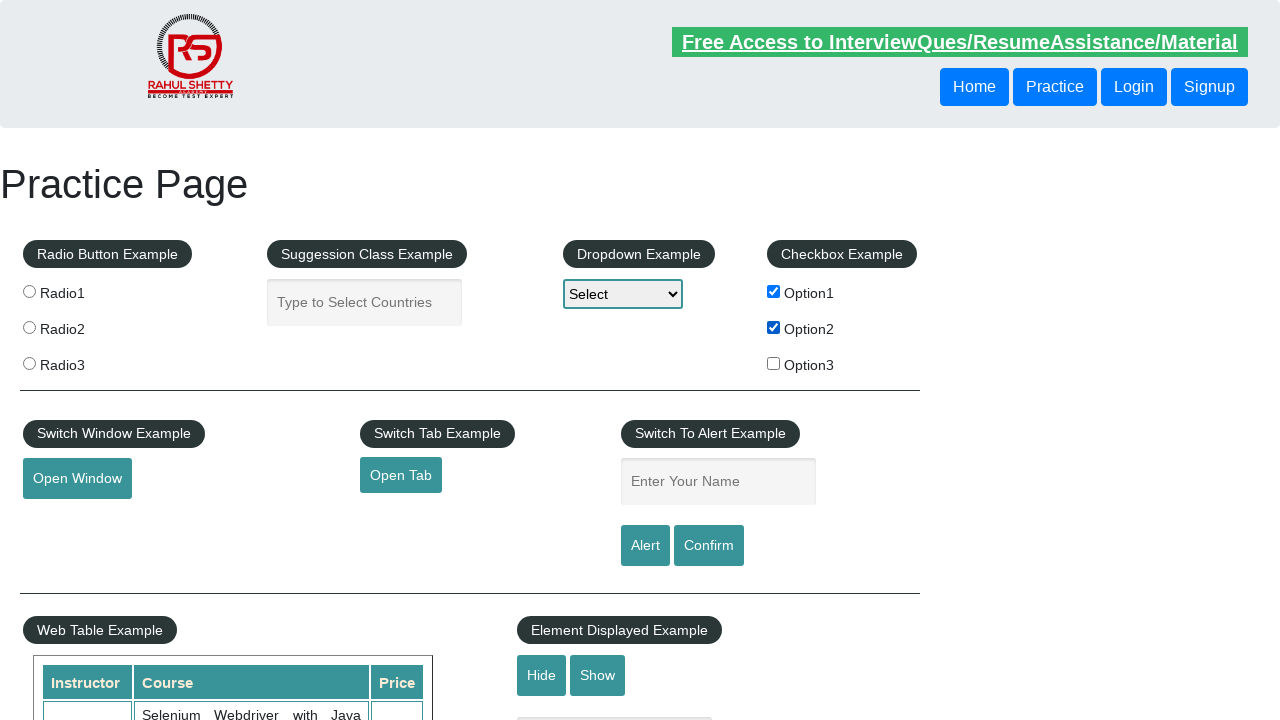

Clicked checkbox 2 at (774, 363) on input[type='checkbox'] >> nth=2
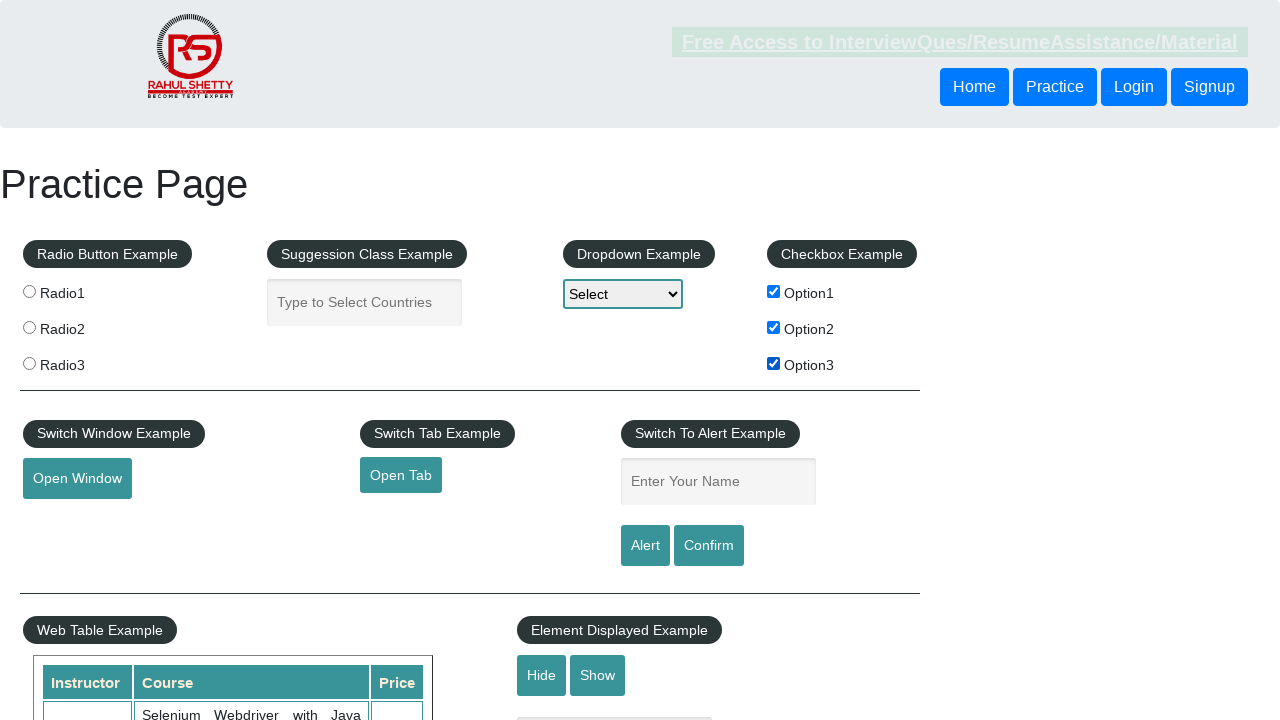

Verified checkbox 2 is selected
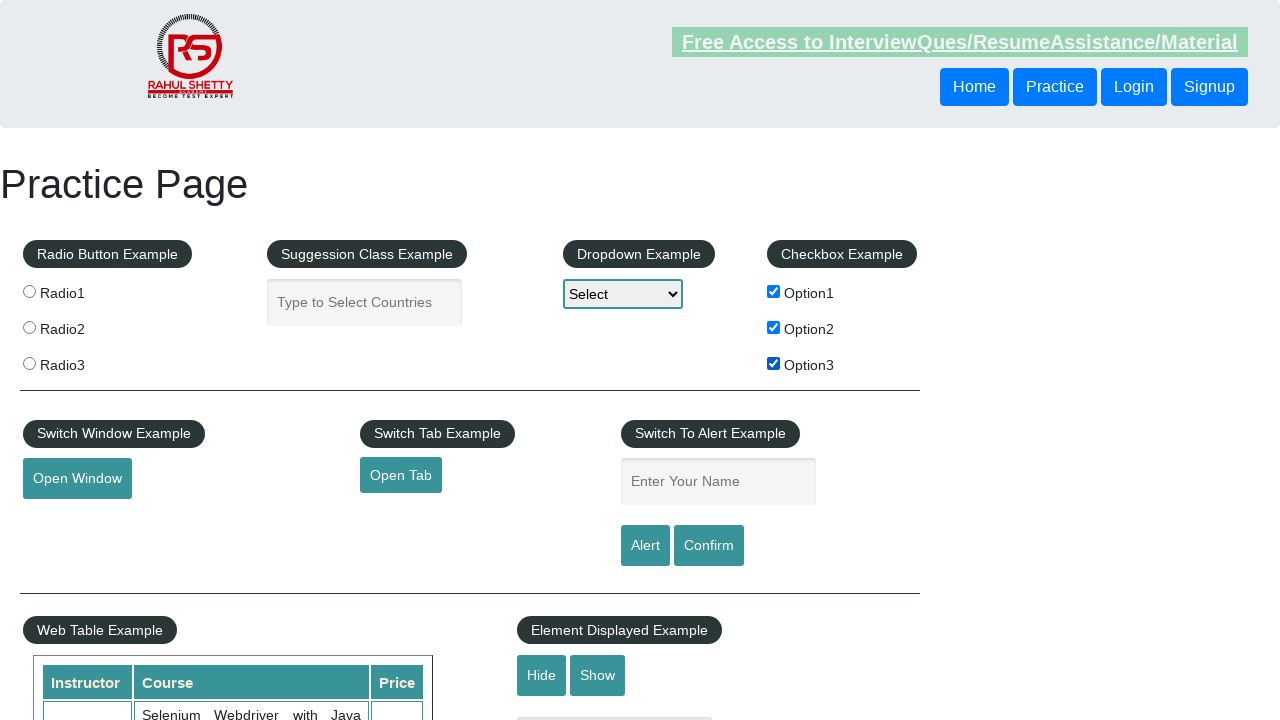

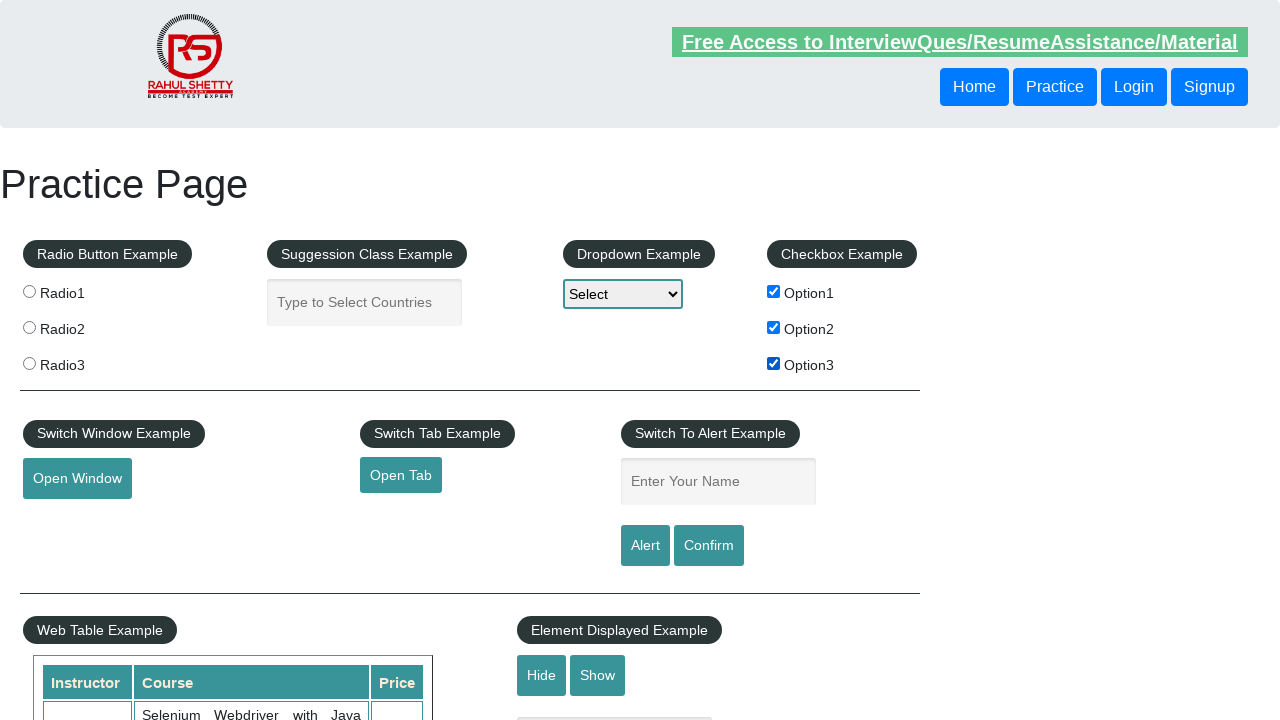